Tests different types of button clicks including double-click, right-click, and normal click

Starting URL: https://demoqa.com/buttons

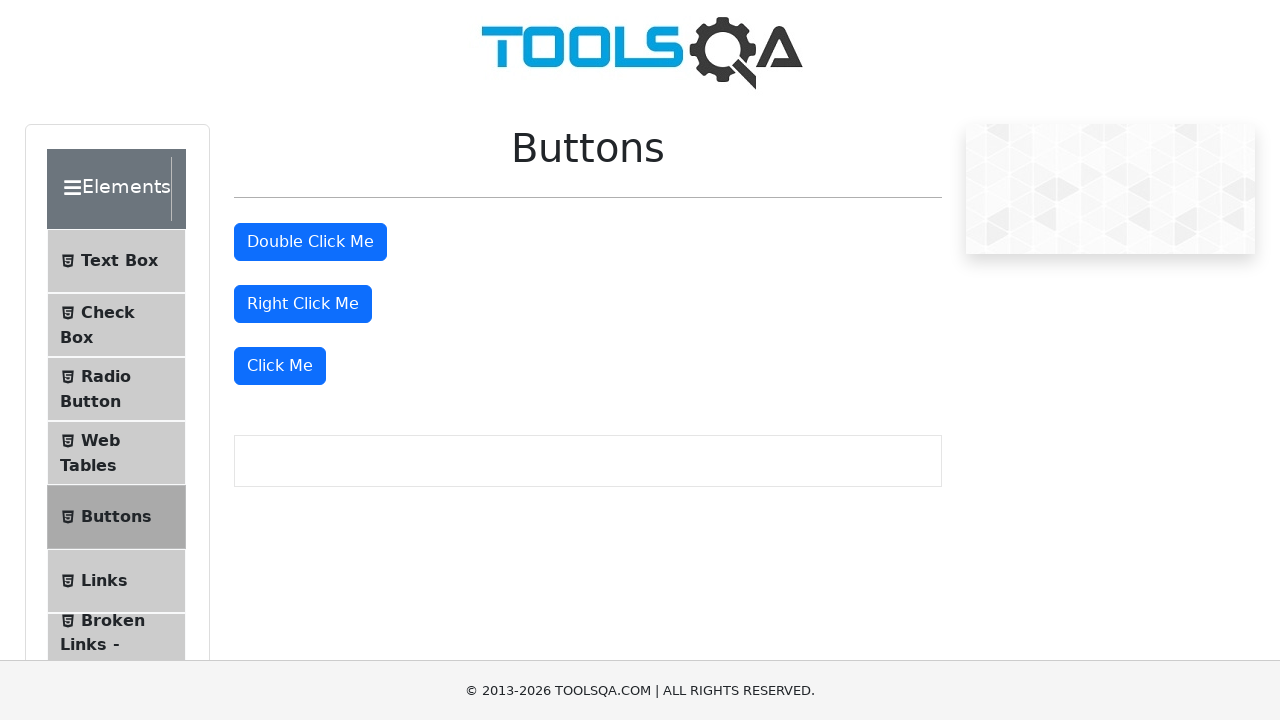

Located all button elements on the page
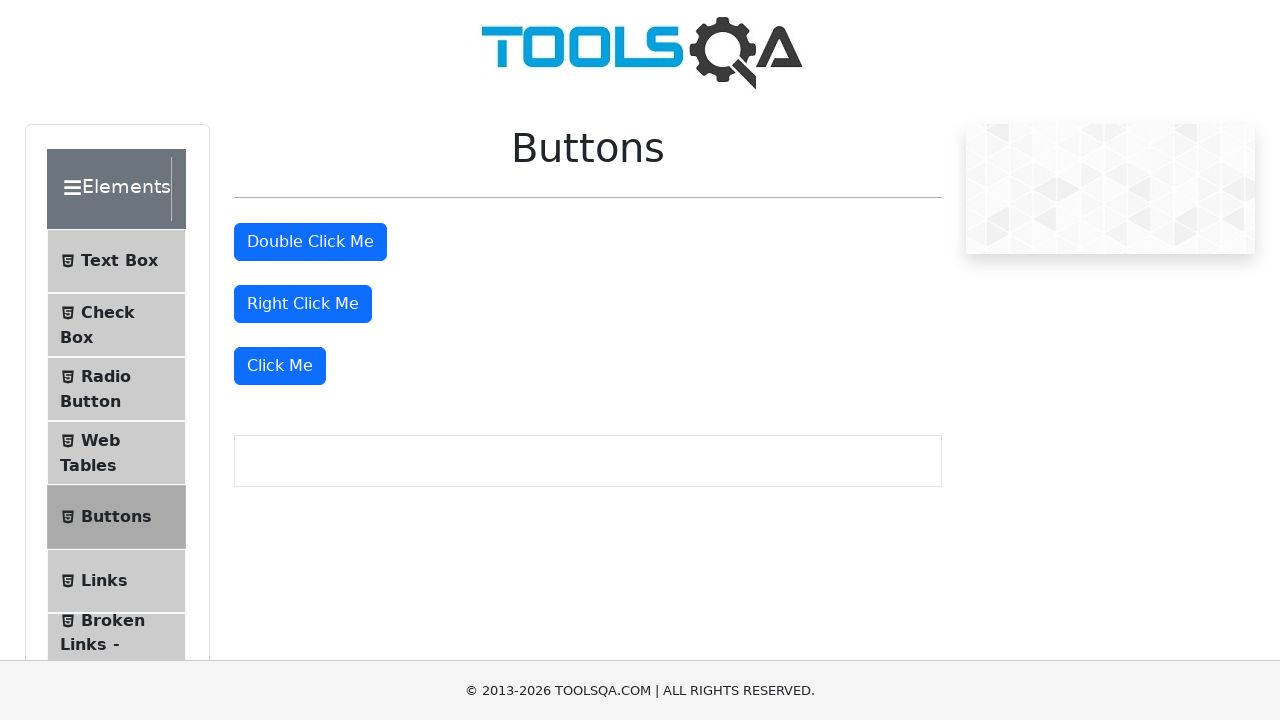

Double-clicked the second button at (310, 242) on button >> nth=1
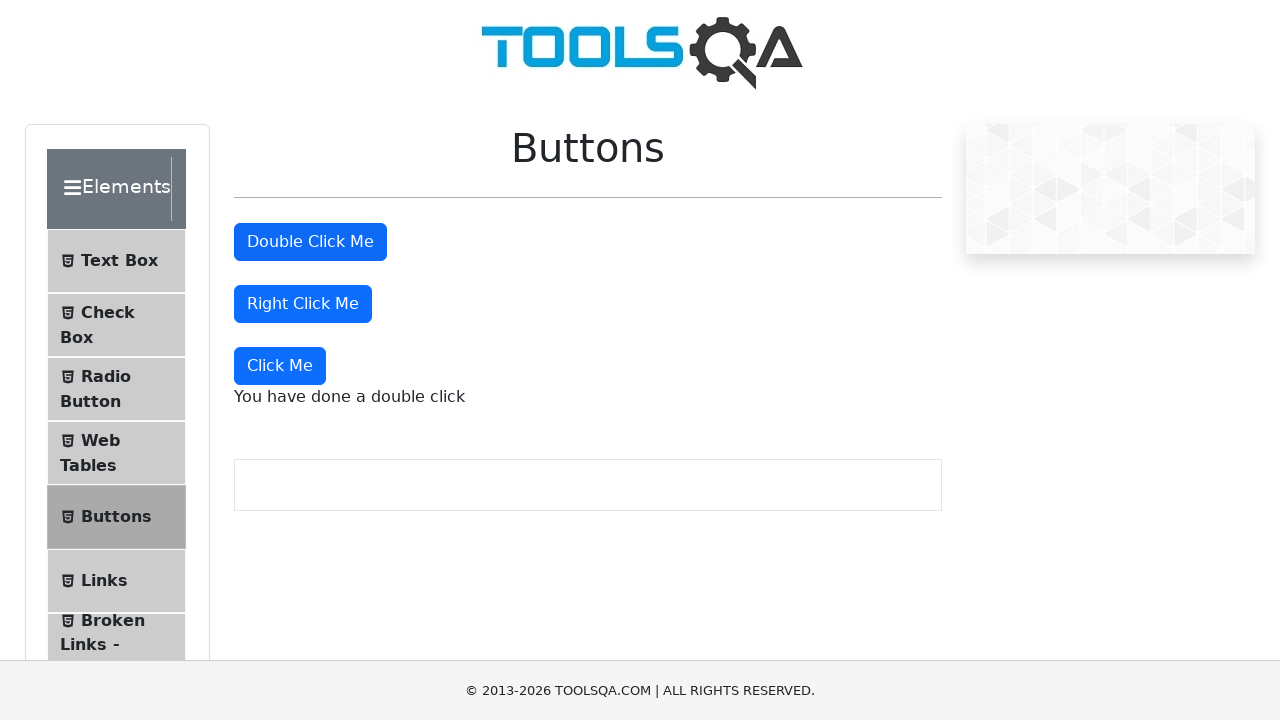

Double-click message appeared
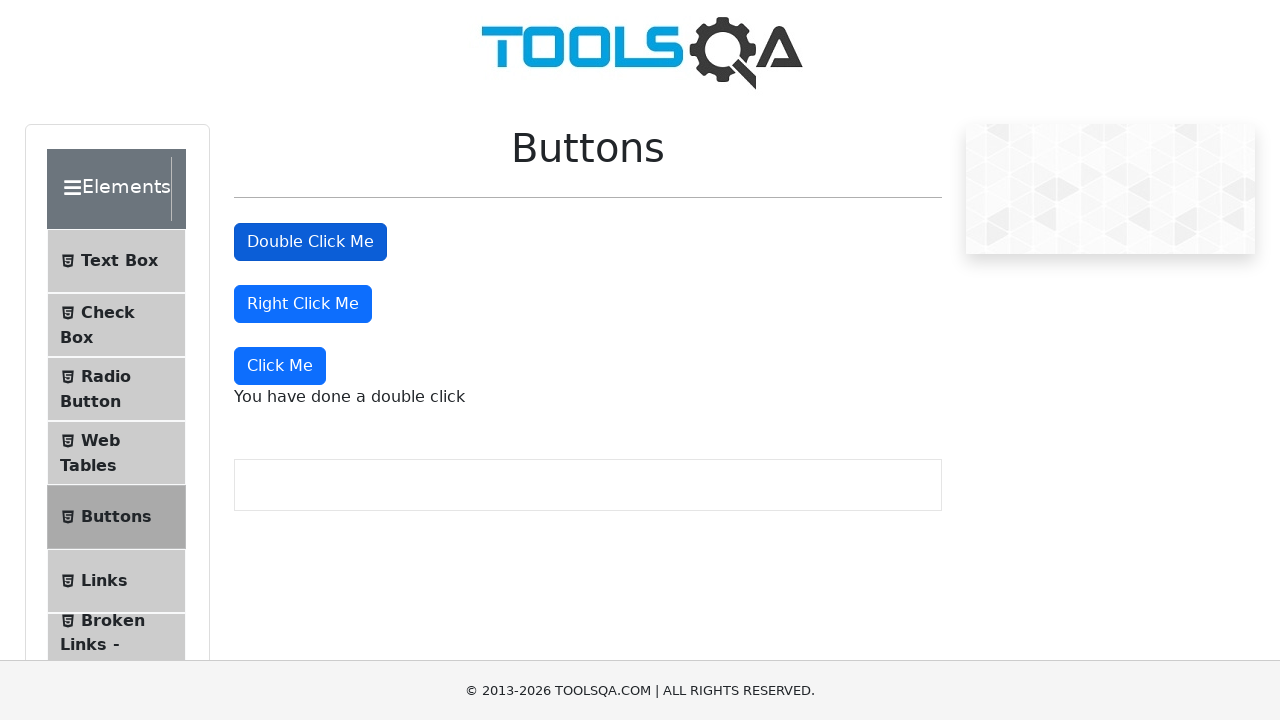

Right-clicked the third button at (303, 304) on button >> nth=2
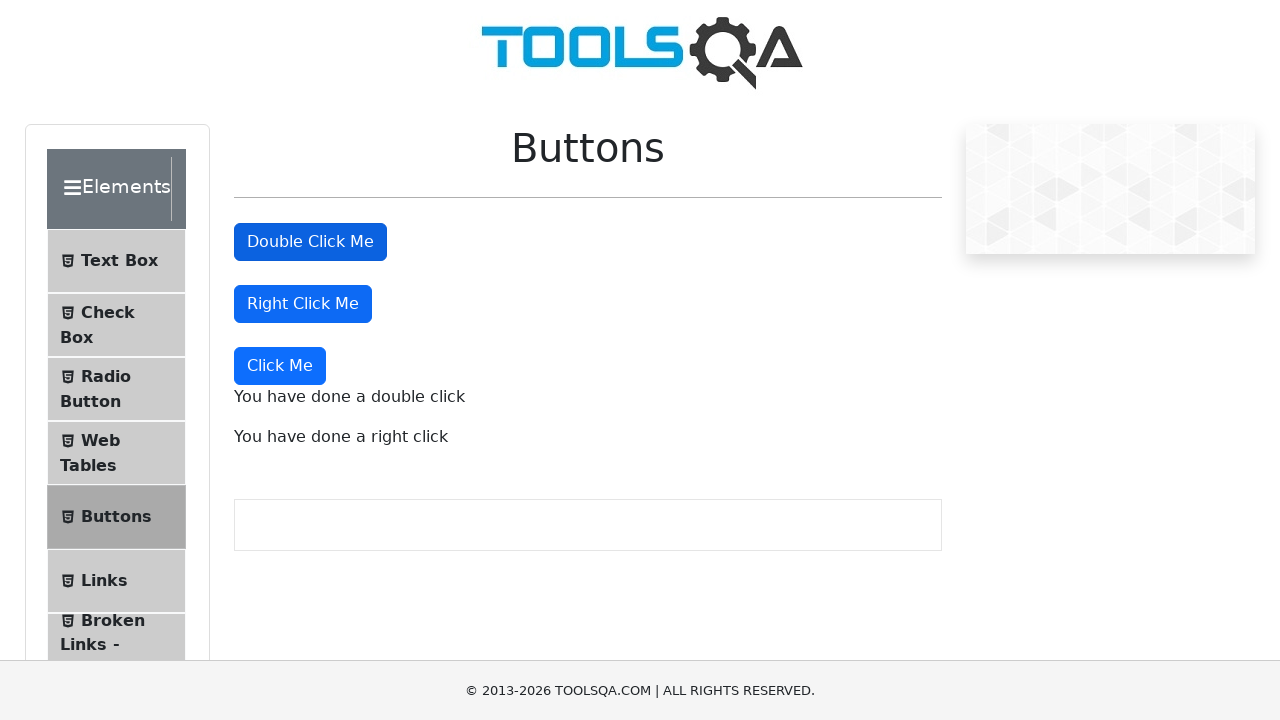

Right-click message appeared
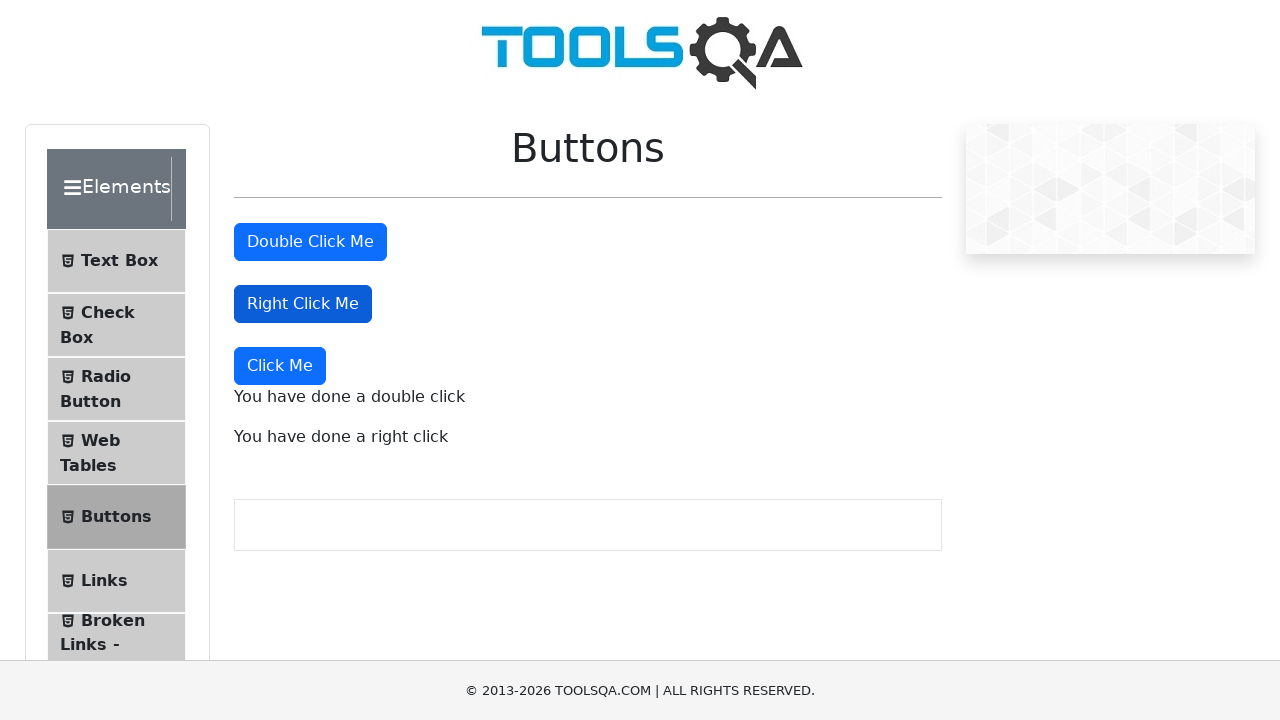

Normal-clicked the fourth button at (280, 366) on button >> nth=3
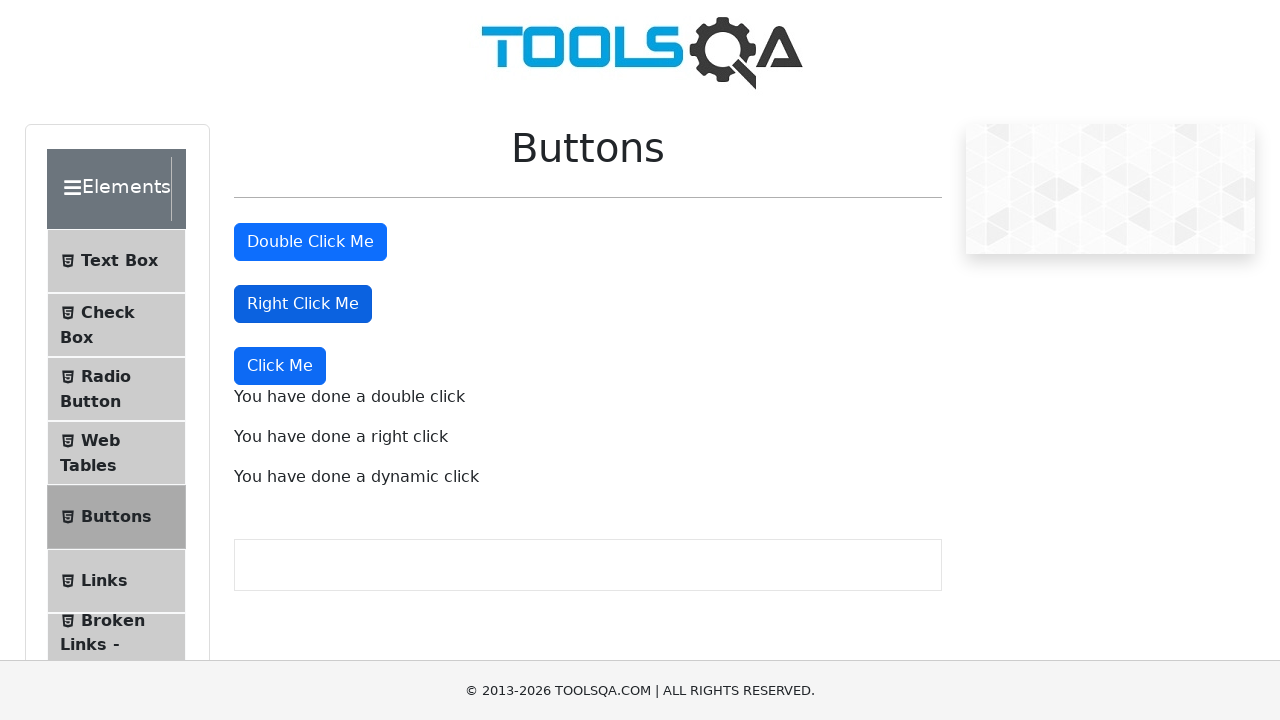

Dynamic click message appeared
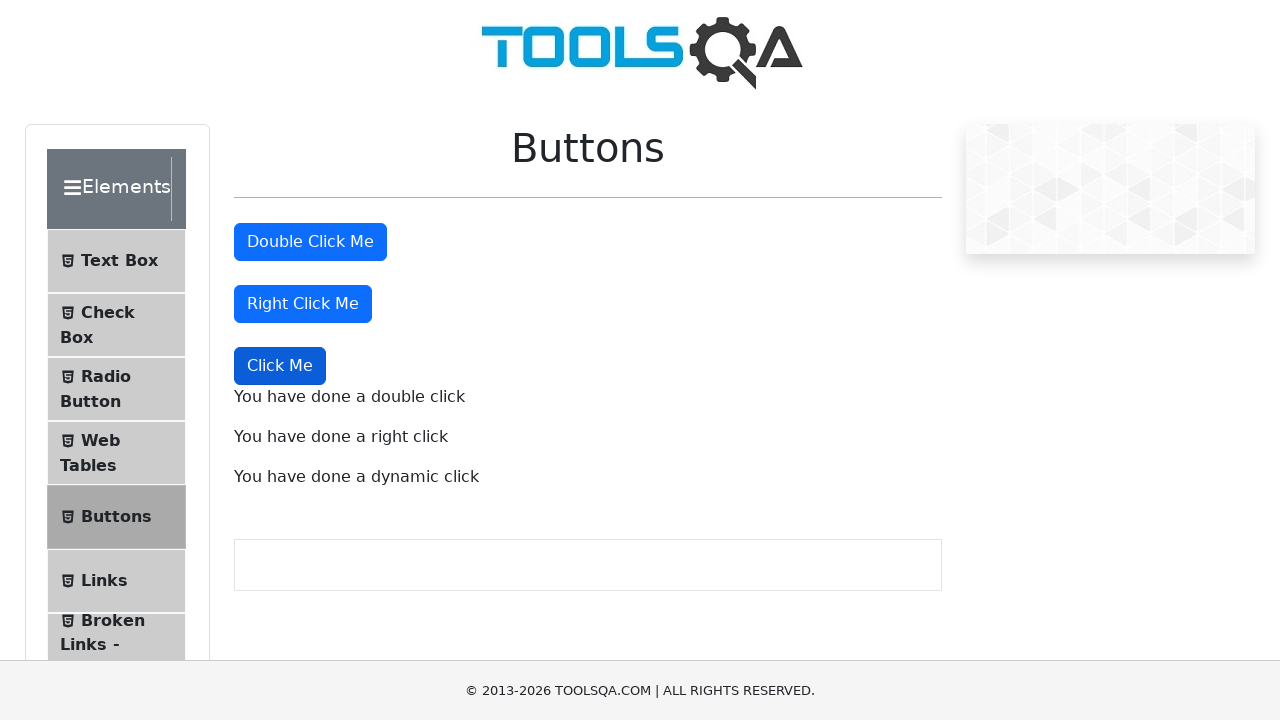

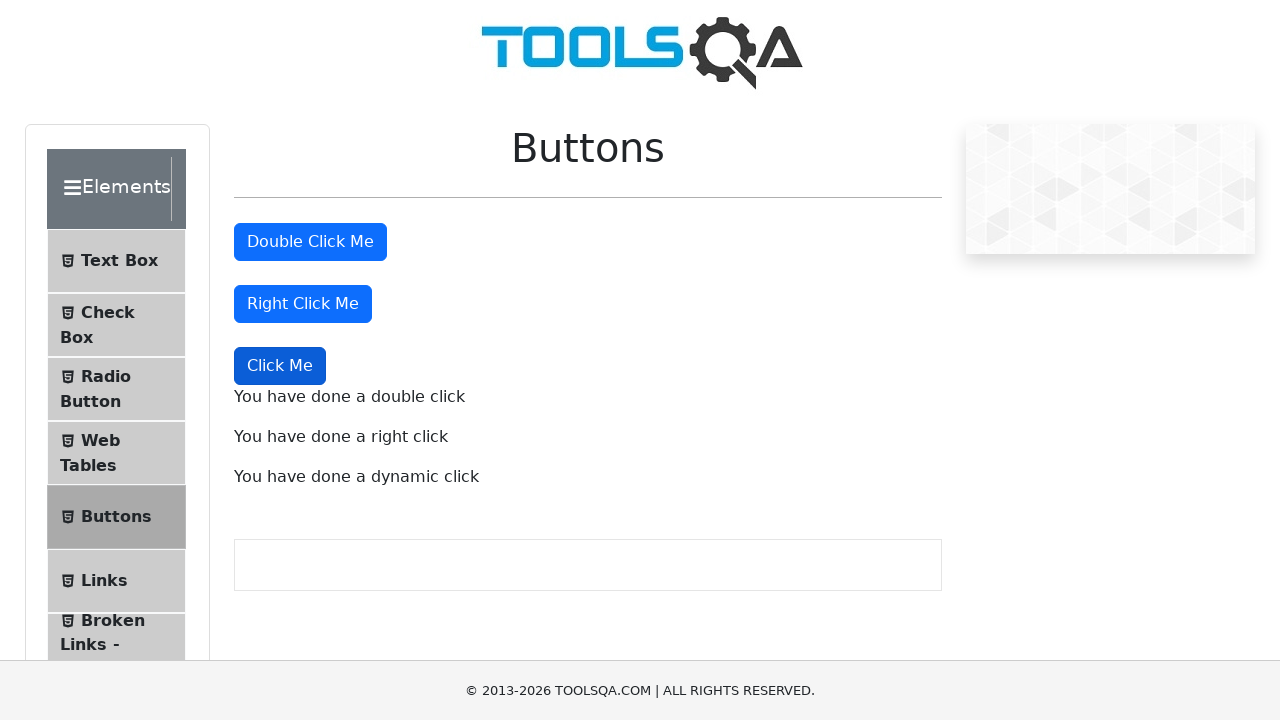